Tests dropdown selection functionality by selecting options using different methods (visible text, value, and index) and iterating through all available options

Starting URL: https://demoqa.com/select-menu

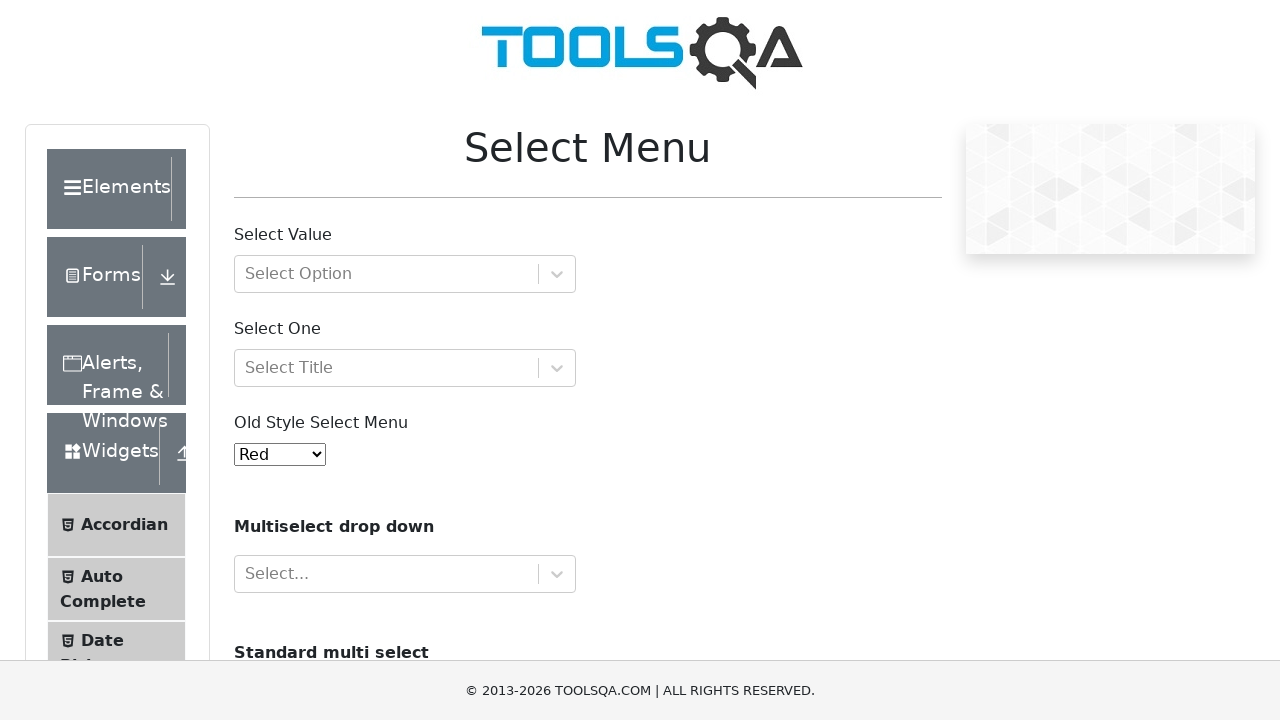

Located the dropdown element with ID 'oldSelectMenu'
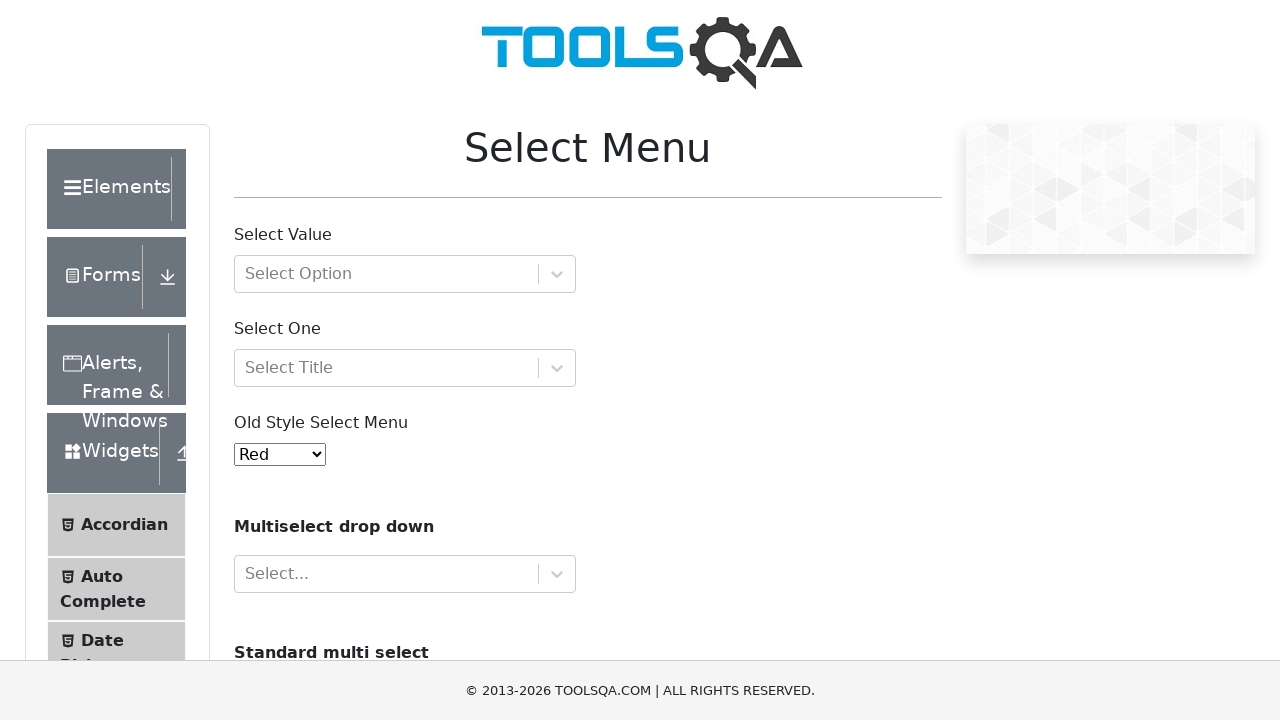

Selected 'Black' option by visible text on #oldSelectMenu
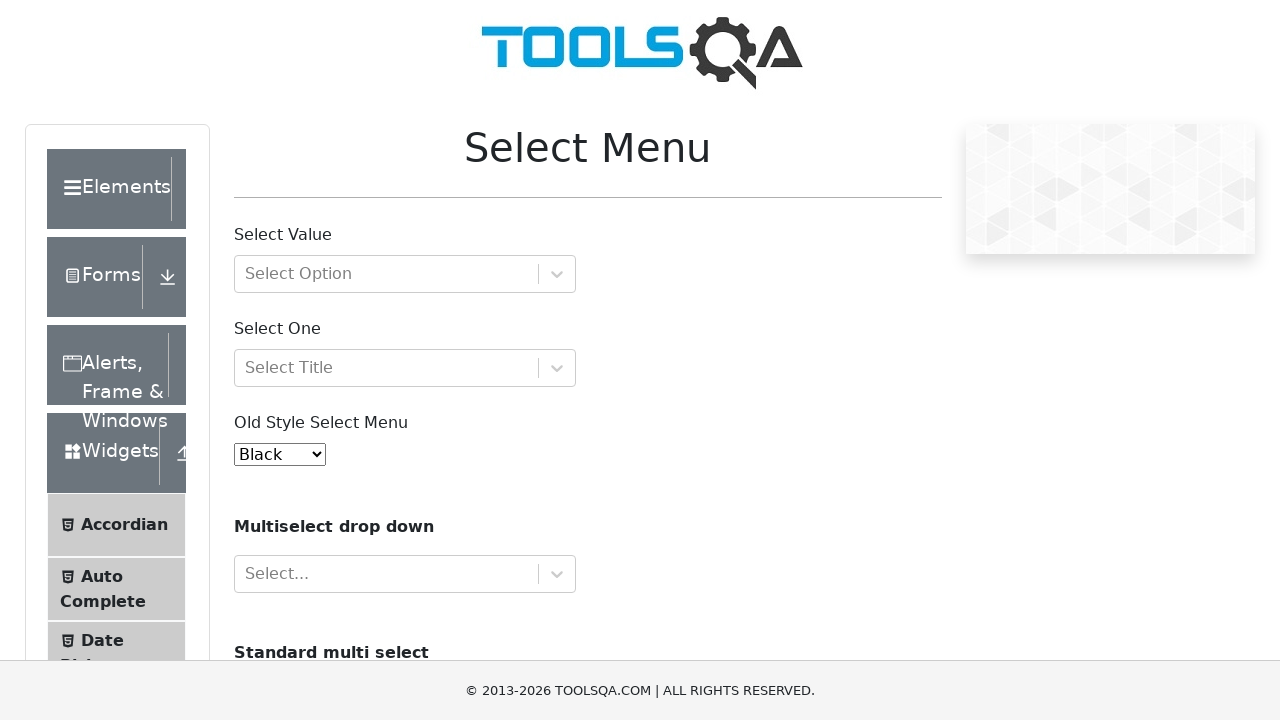

Selected option with value '7' on #oldSelectMenu
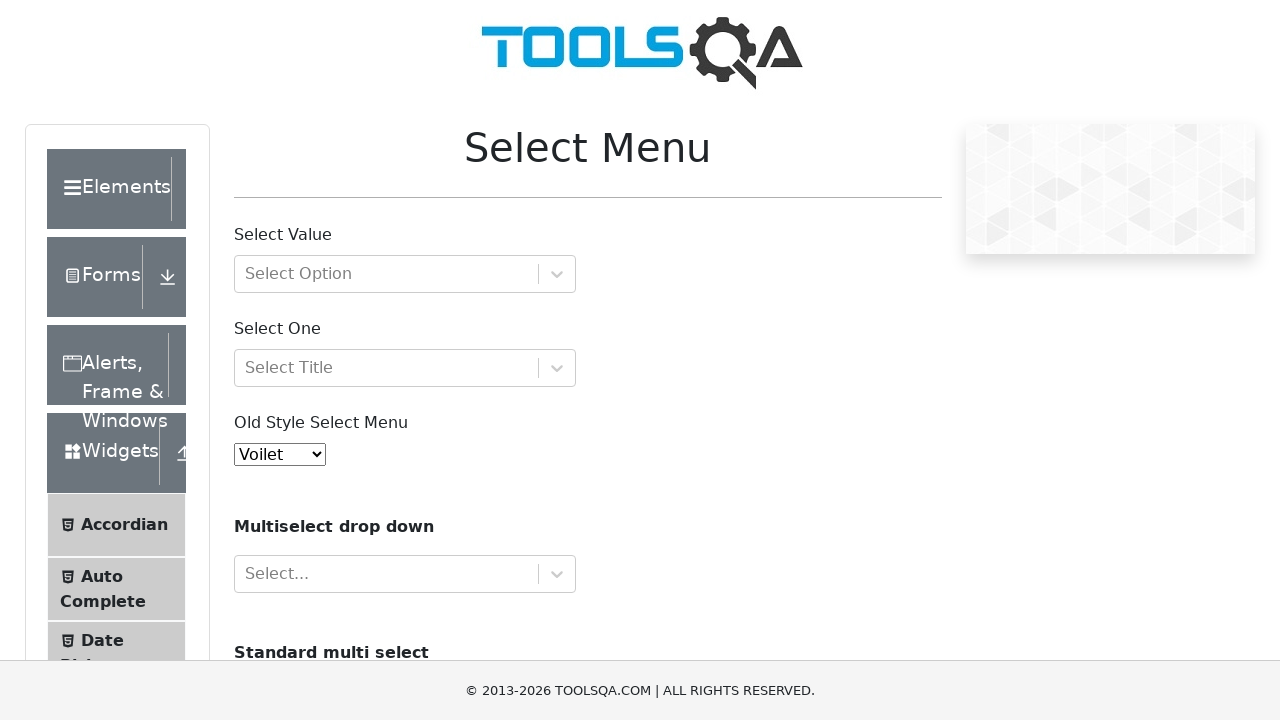

Selected option at index 3 (Yellow) on #oldSelectMenu
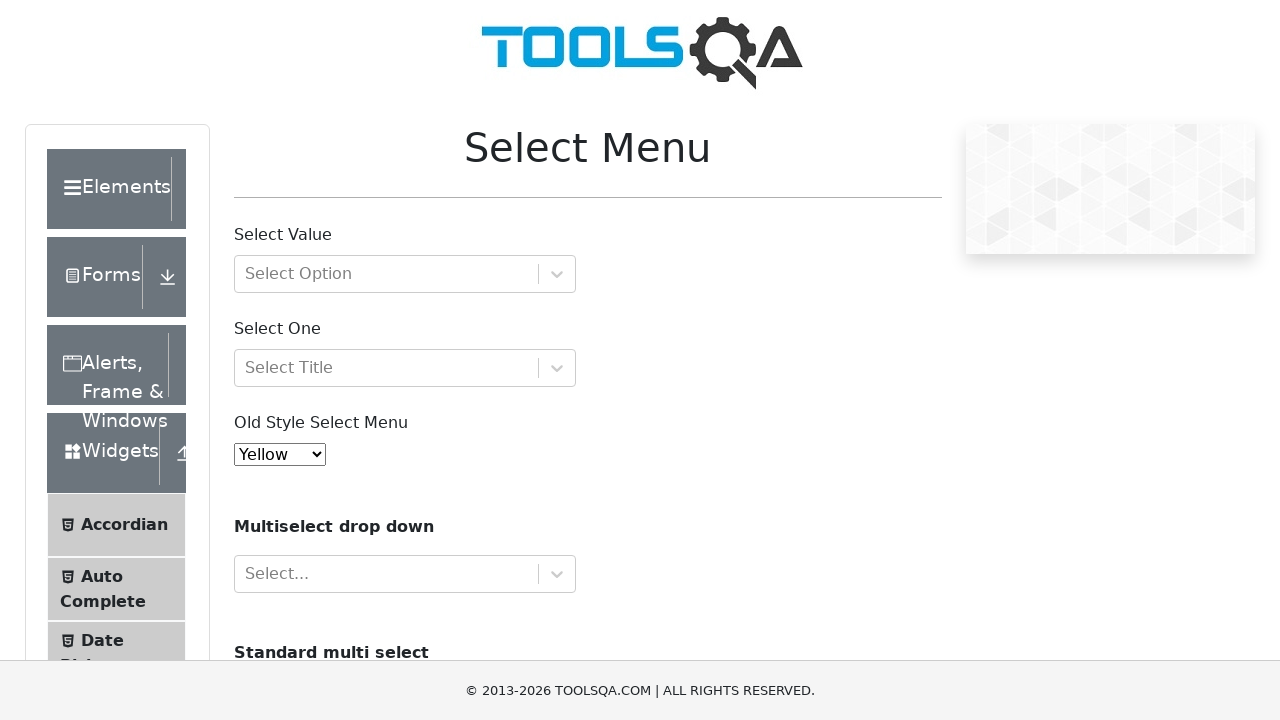

Retrieved all available dropdown options
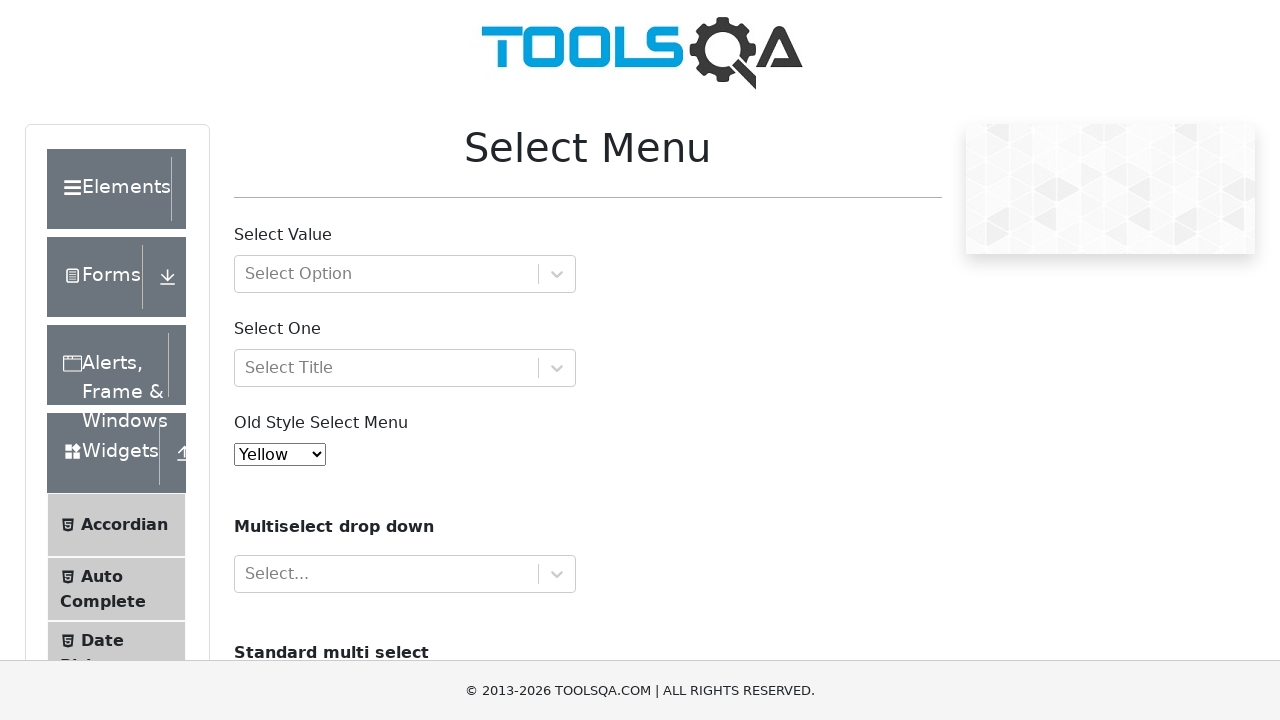

Printed option text: 'Red'
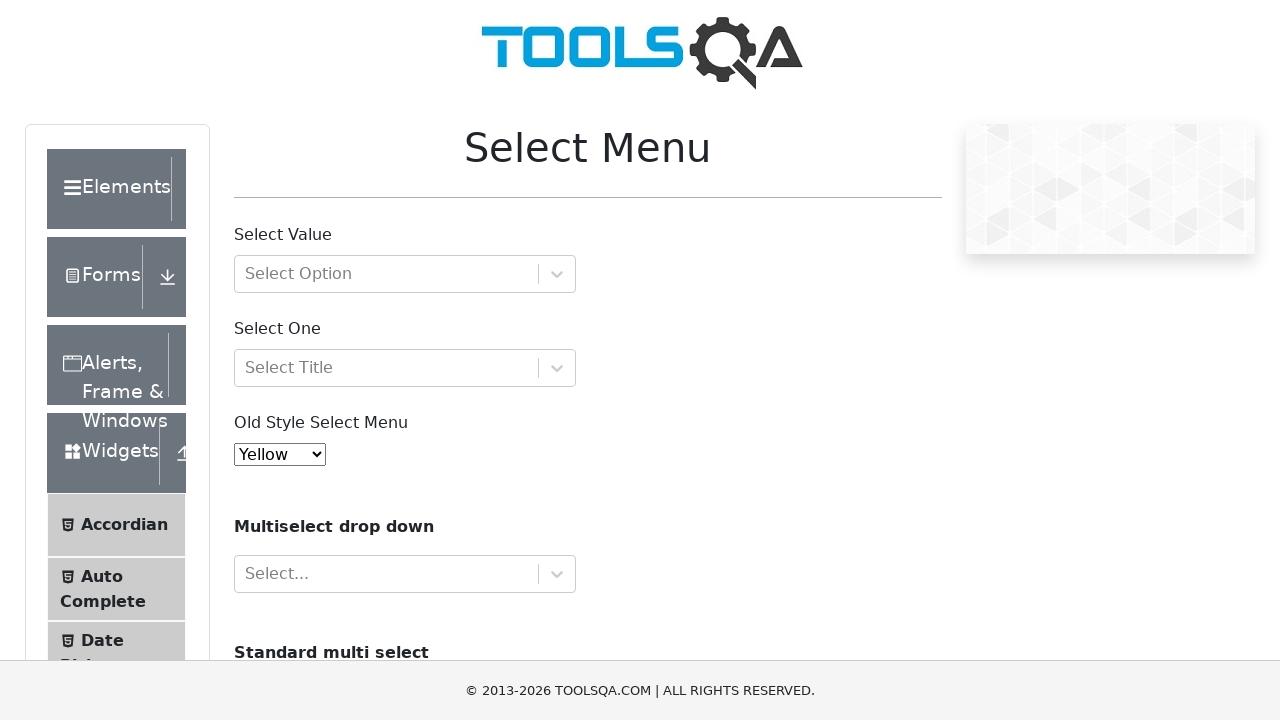

Printed option text: 'Blue'
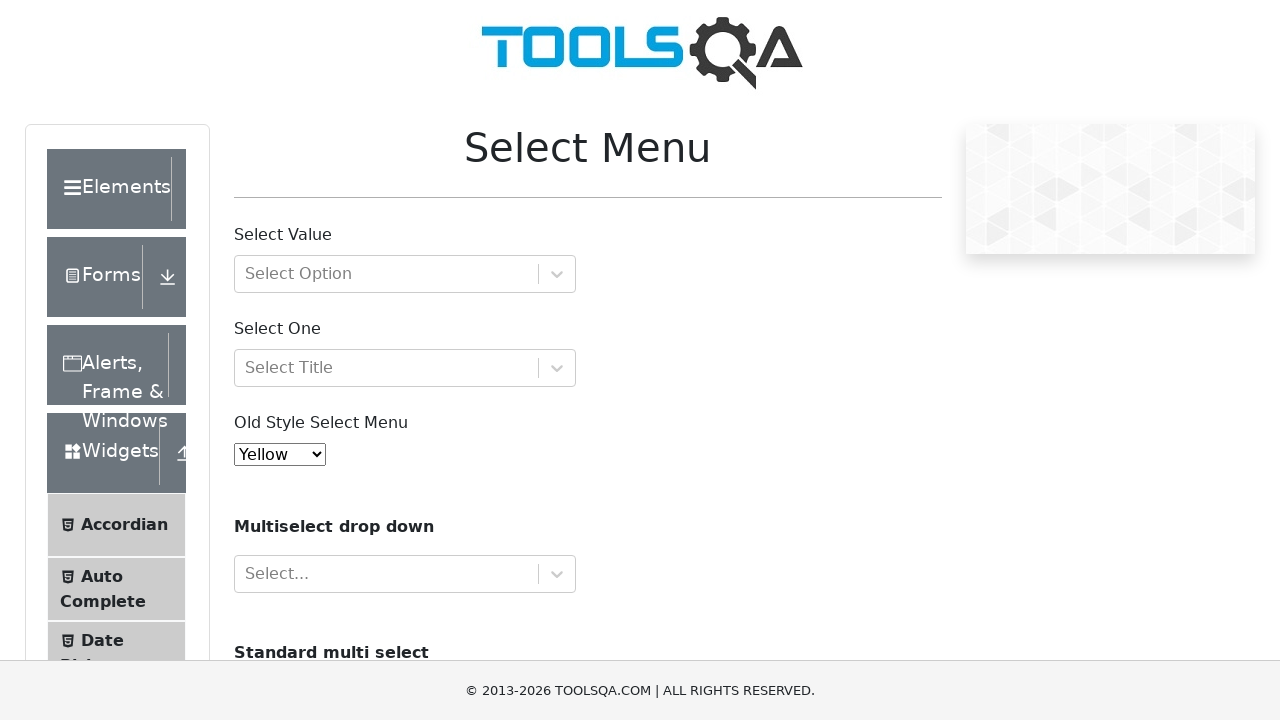

Printed option text: 'Green'
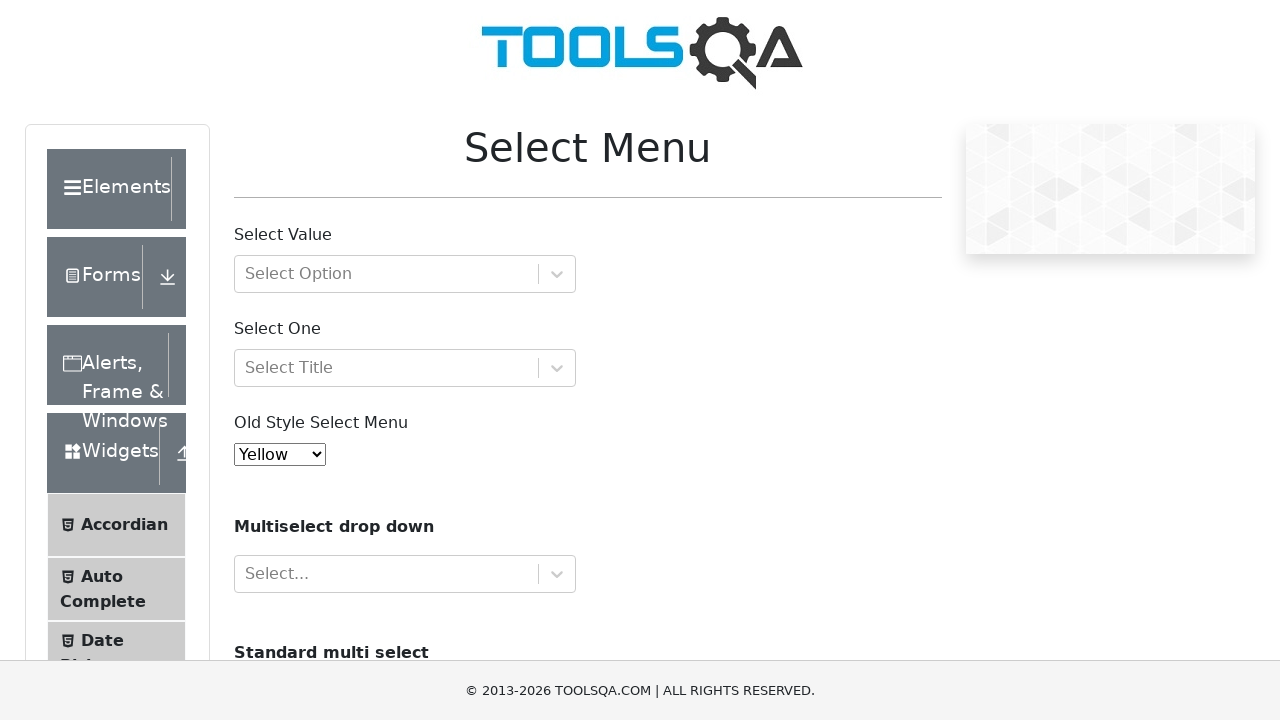

Printed option text: 'Yellow'
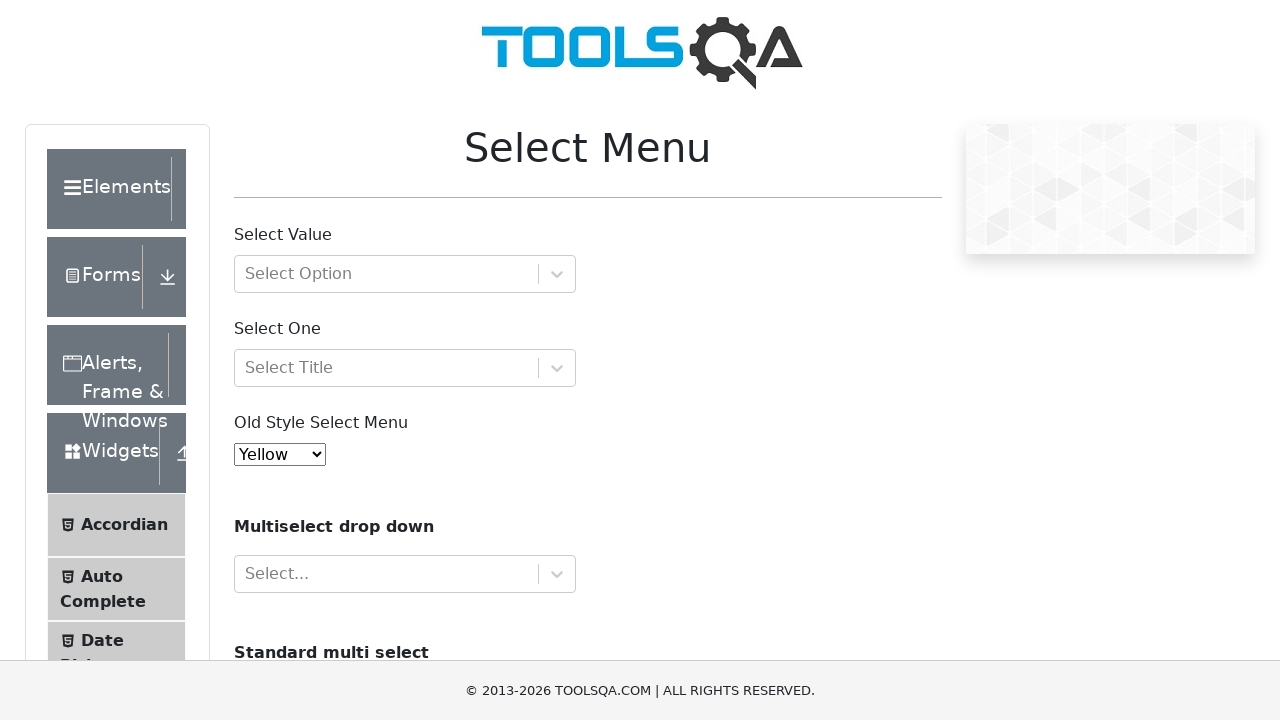

Printed option text: 'Purple'
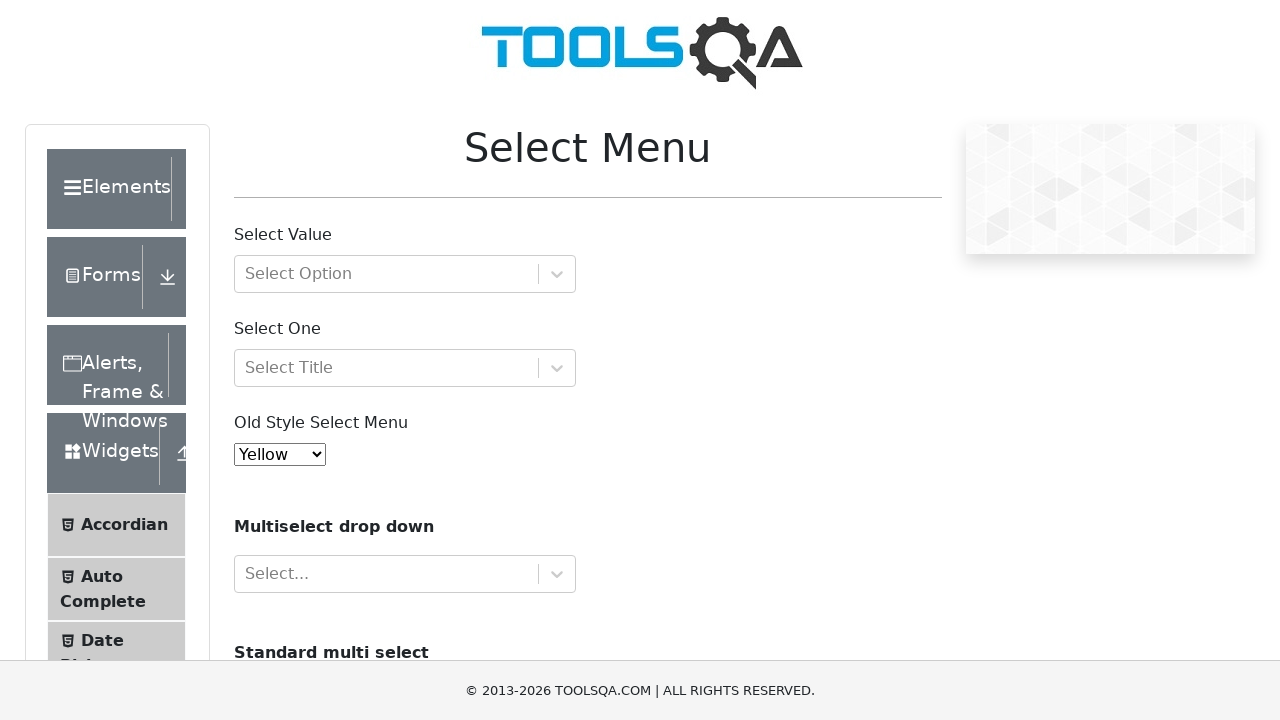

Printed option text: 'Black'
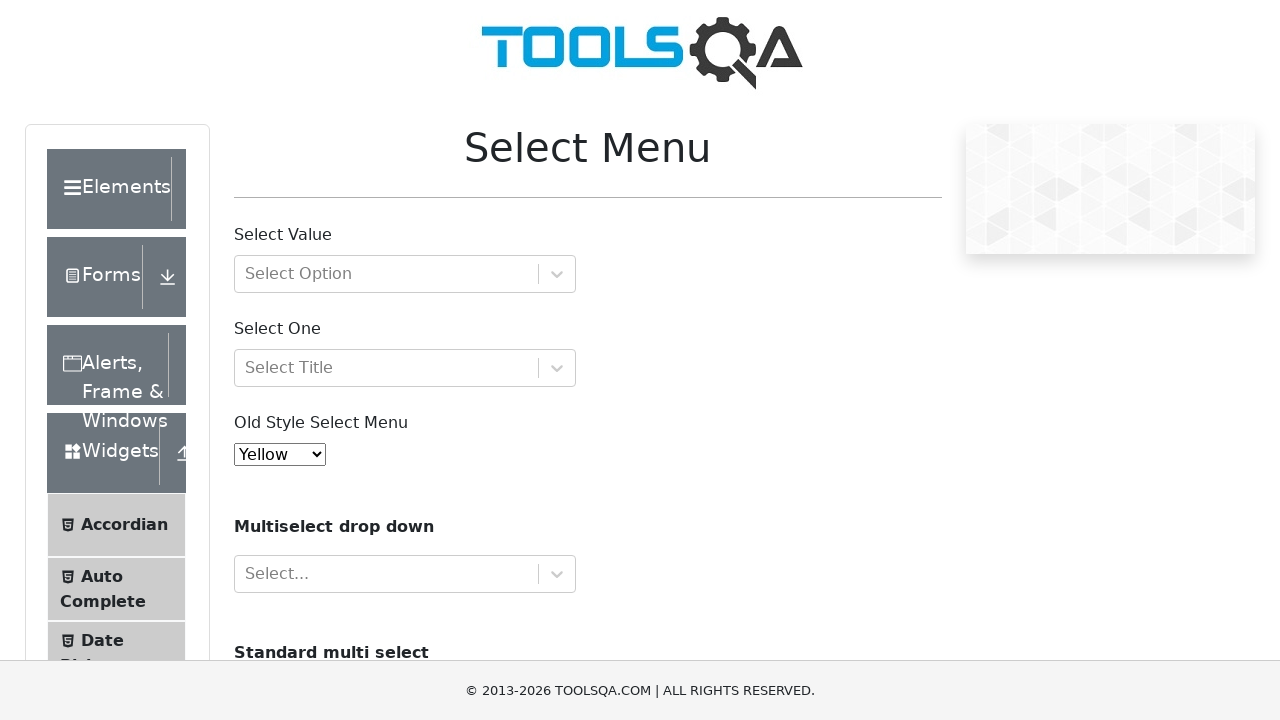

Printed option text: 'White'
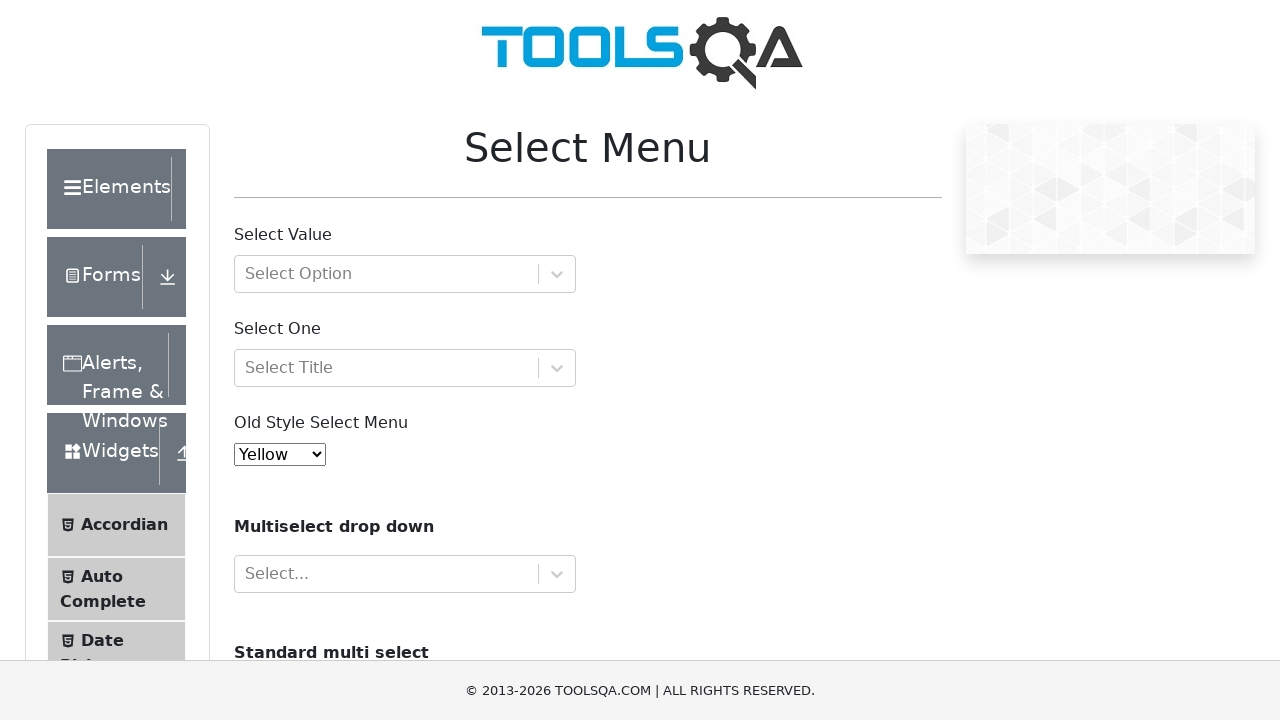

Printed option text: 'Voilet'
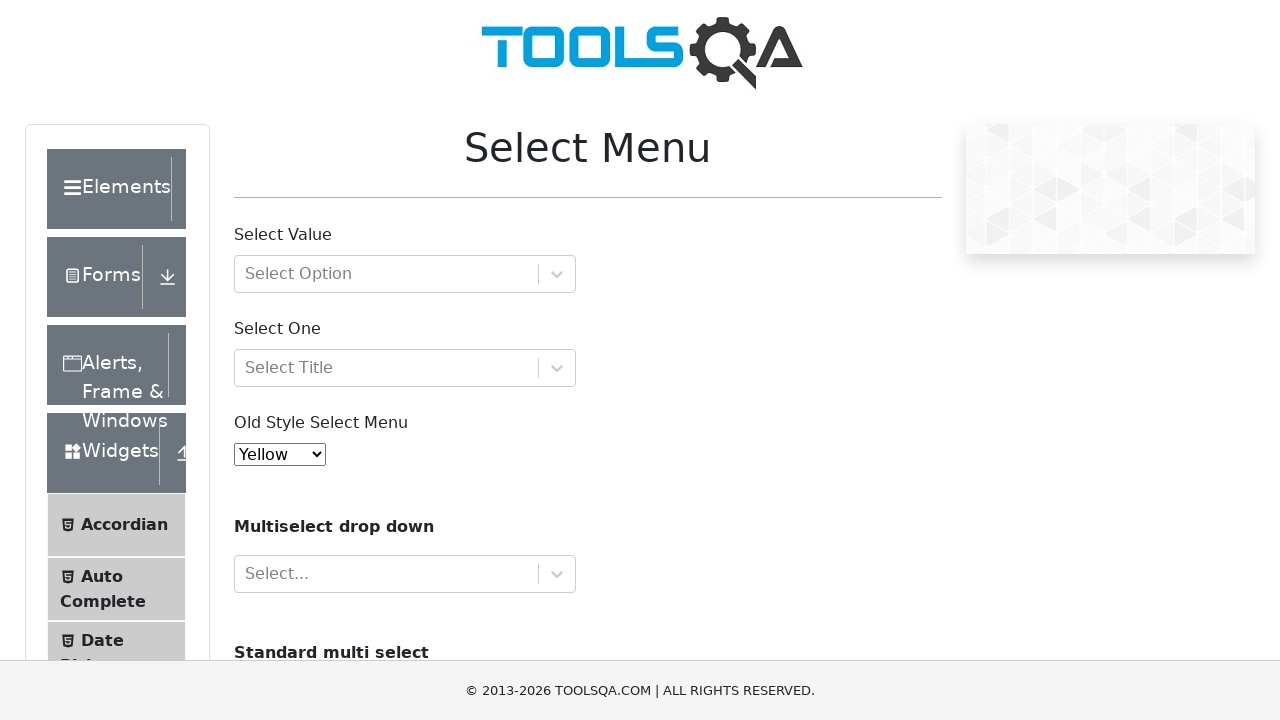

Printed option text: 'Indigo'
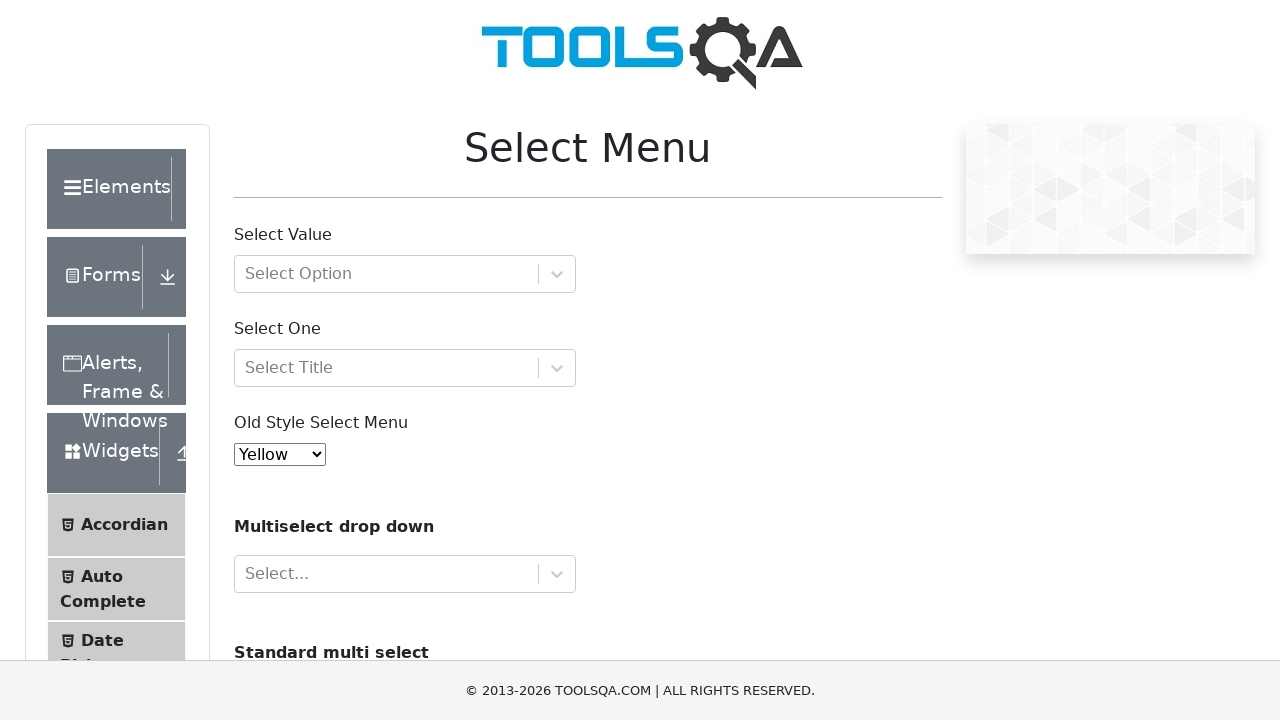

Printed option text: 'Magenta'
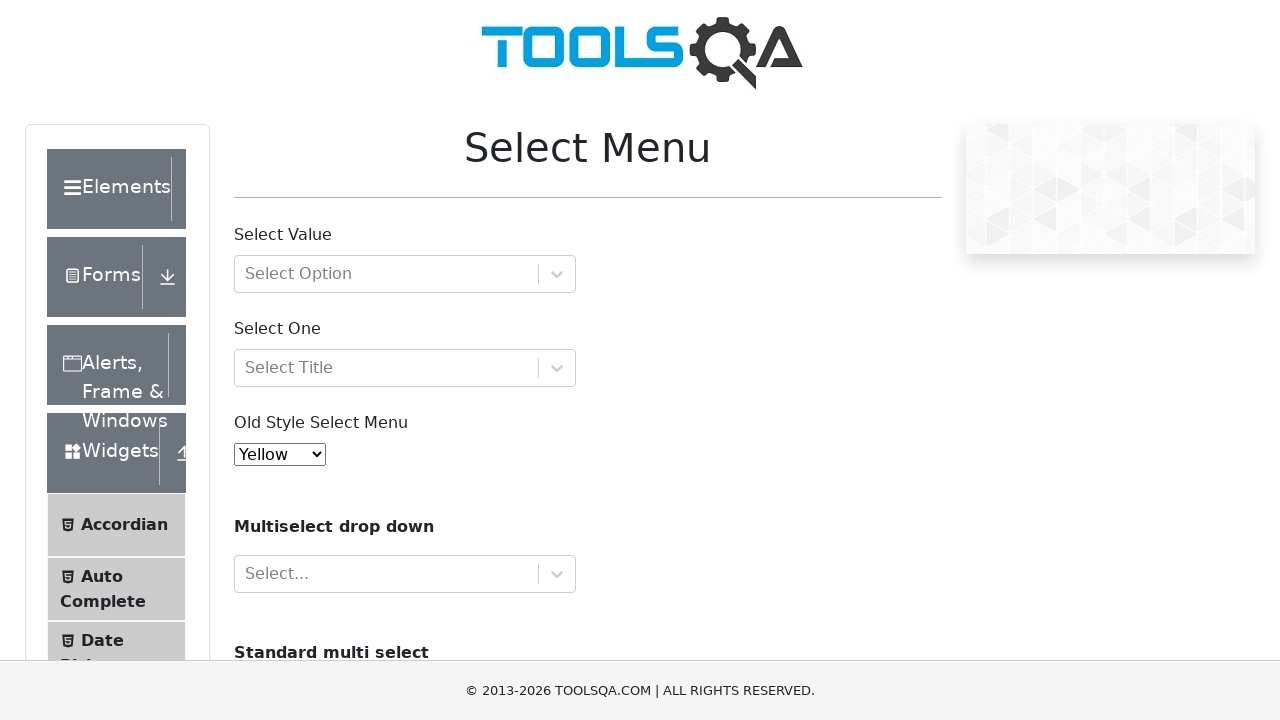

Printed option text: 'Aqua'
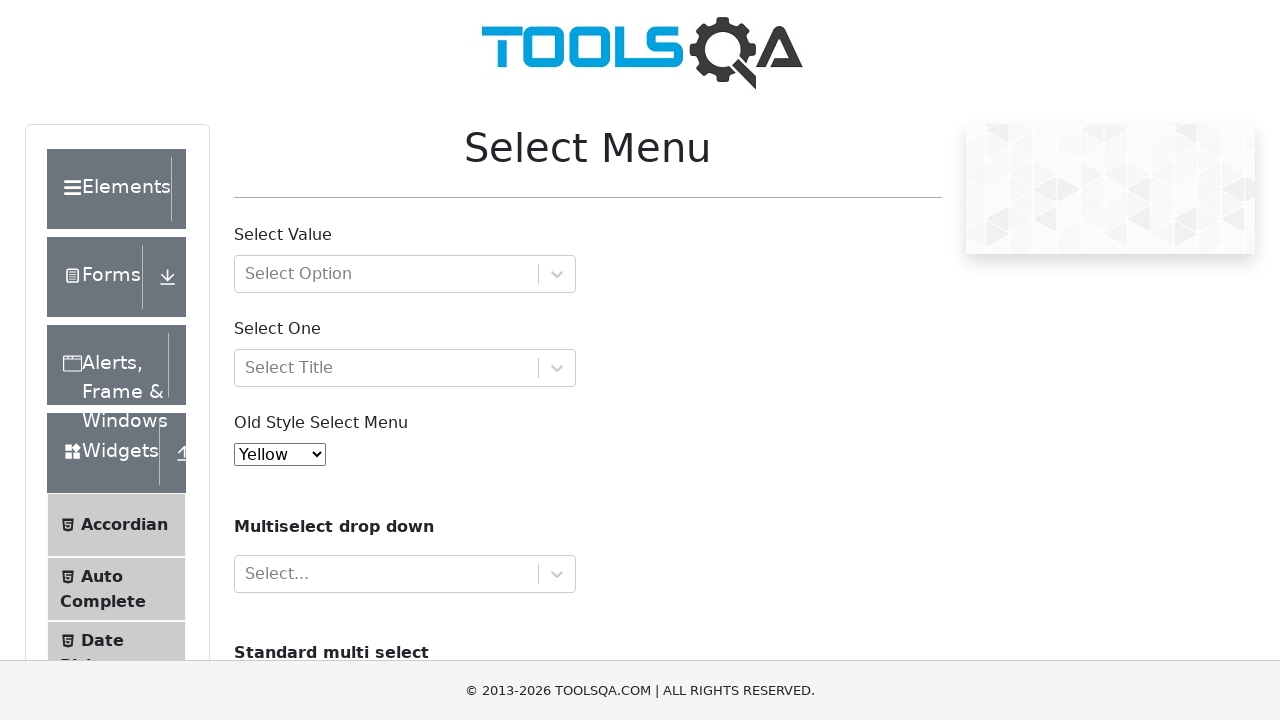

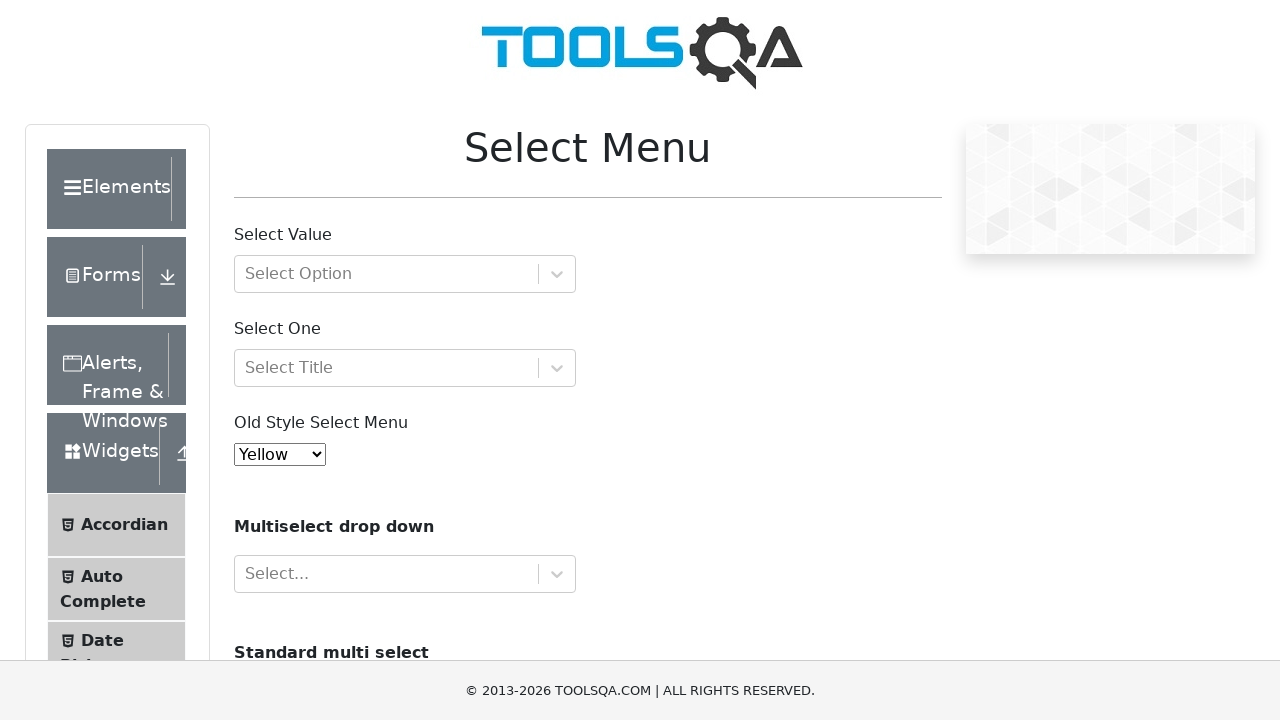